Tests that clicking login without credentials shows error icons, and that the error button can dismiss them

Starting URL: https://www.saucedemo.com/

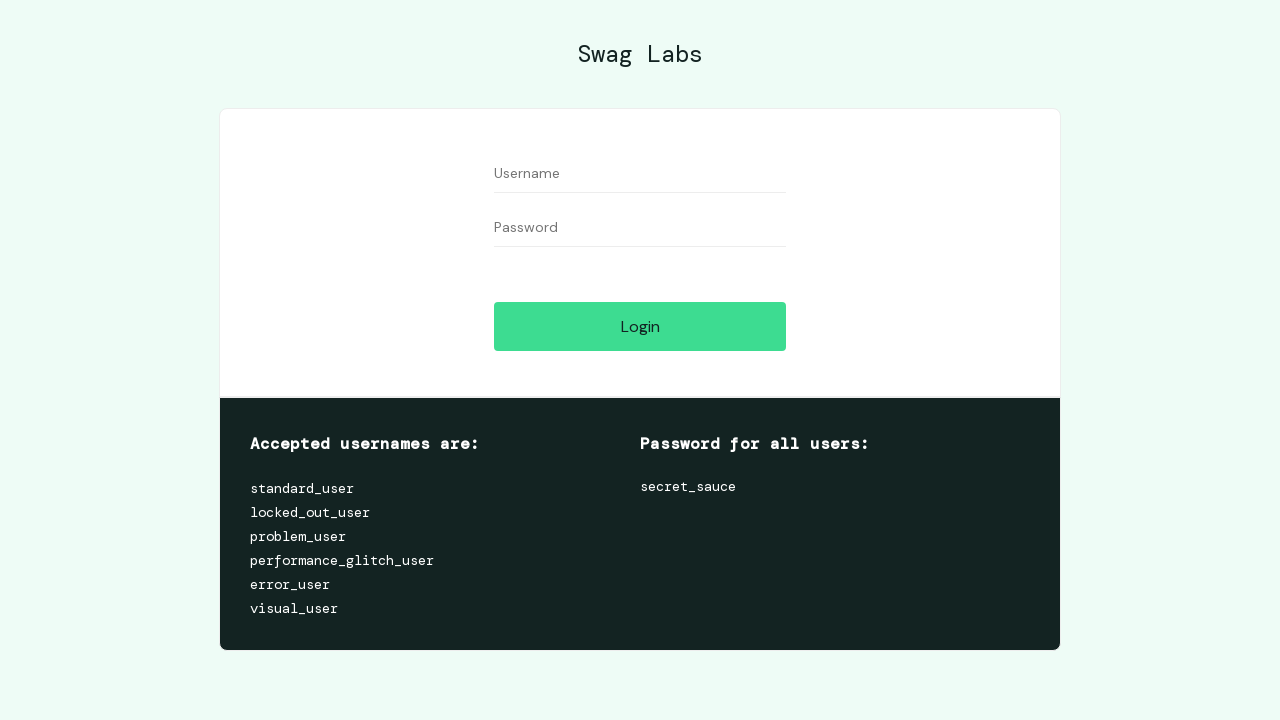

Waited for login button to be visible
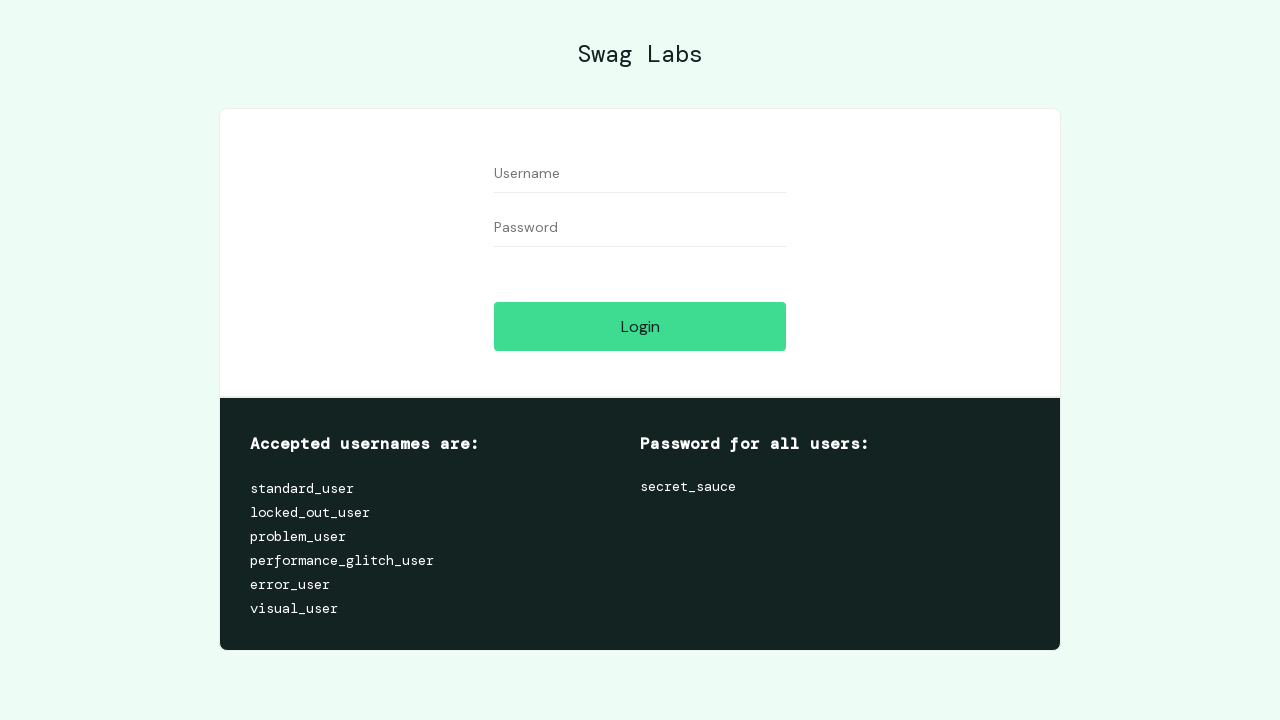

Clicked login button without entering credentials at (640, 326) on #login-button
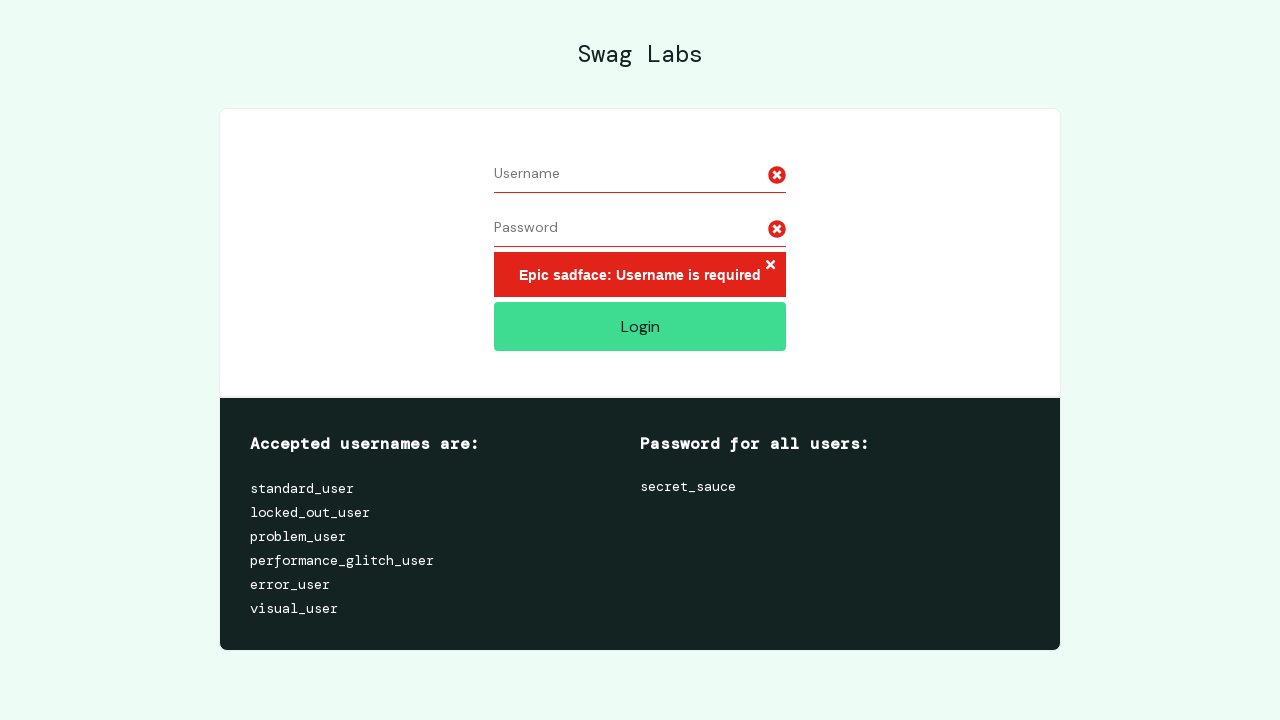

Verified that error icons appeared on the page
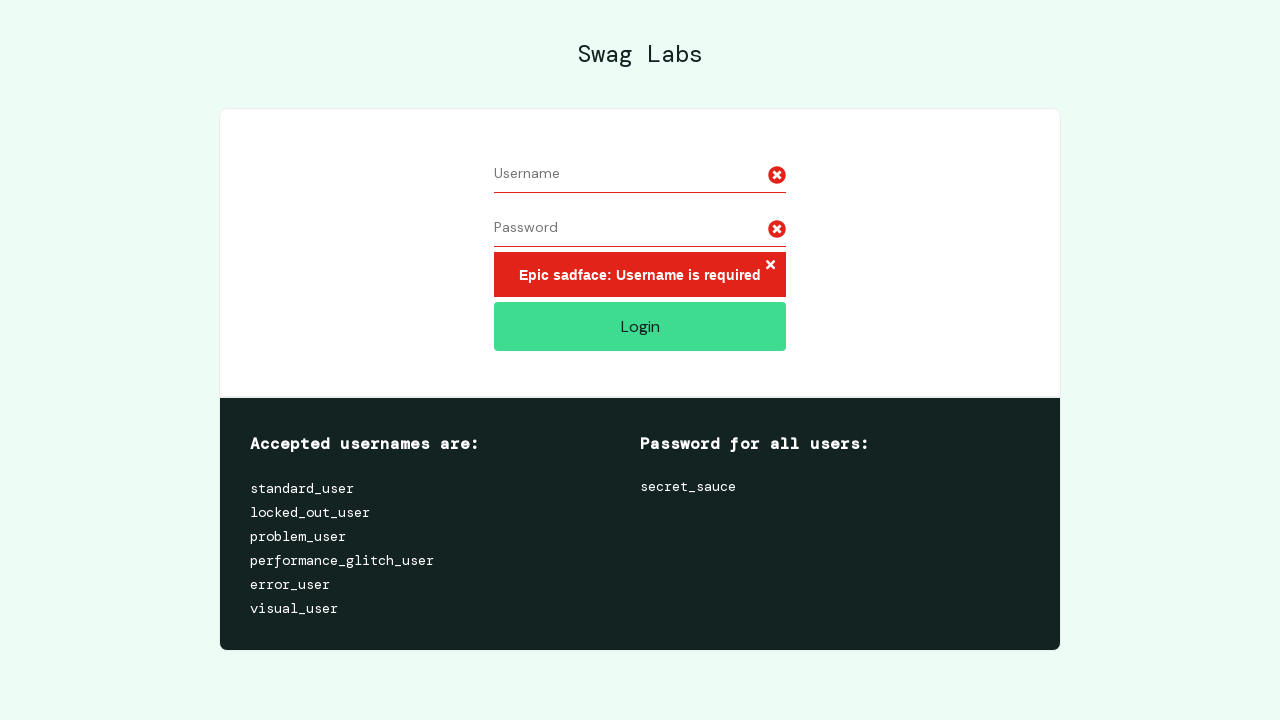

Clicked error button to dismiss error icons at (770, 266) on .error-button
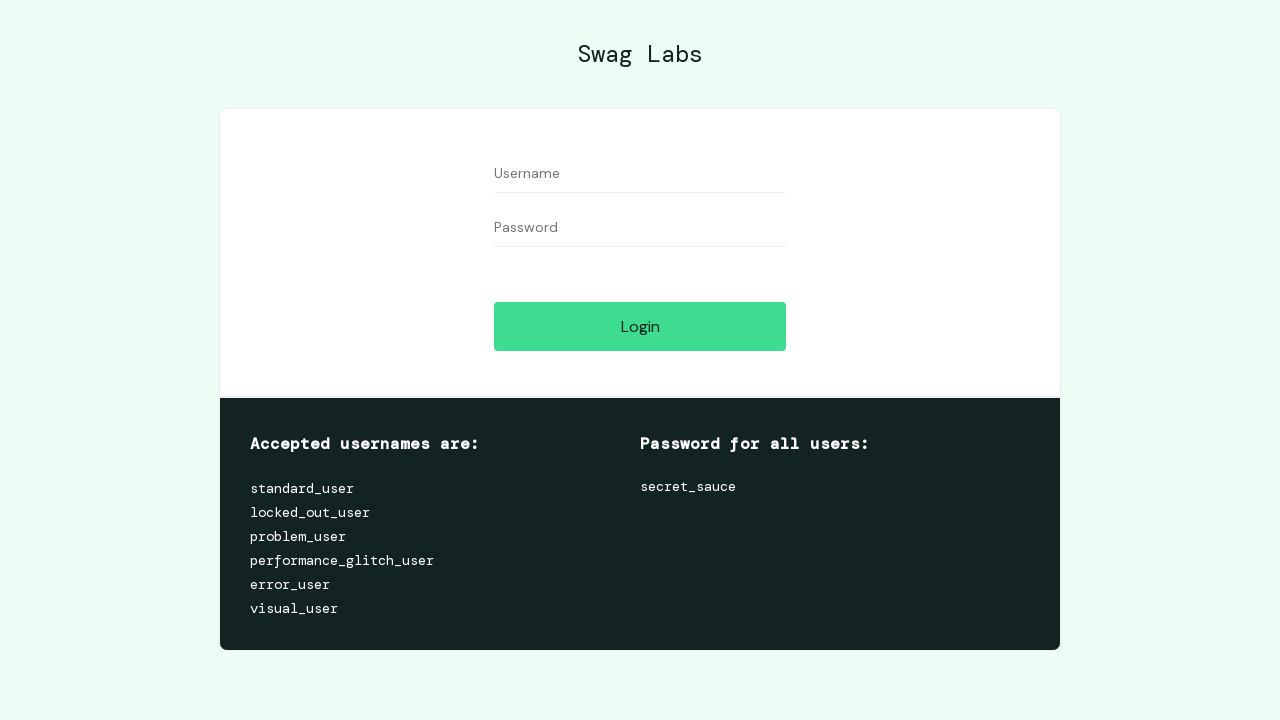

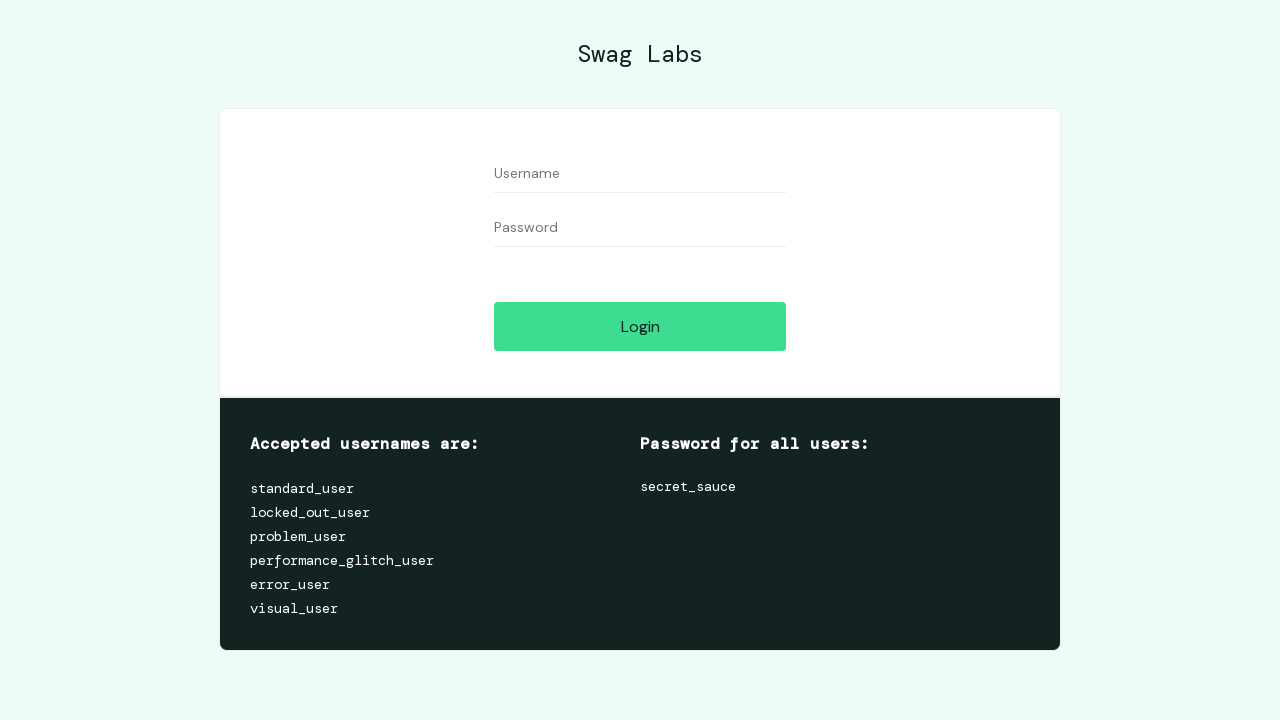